Tests iframe interaction on W3Schools TryIt editor by switching to an iframe, clicking a button inside it, then switching back to the main content and clicking a menu button

Starting URL: https://www.w3schools.com/js/tryit.asp?filename=tryjs_myfirst

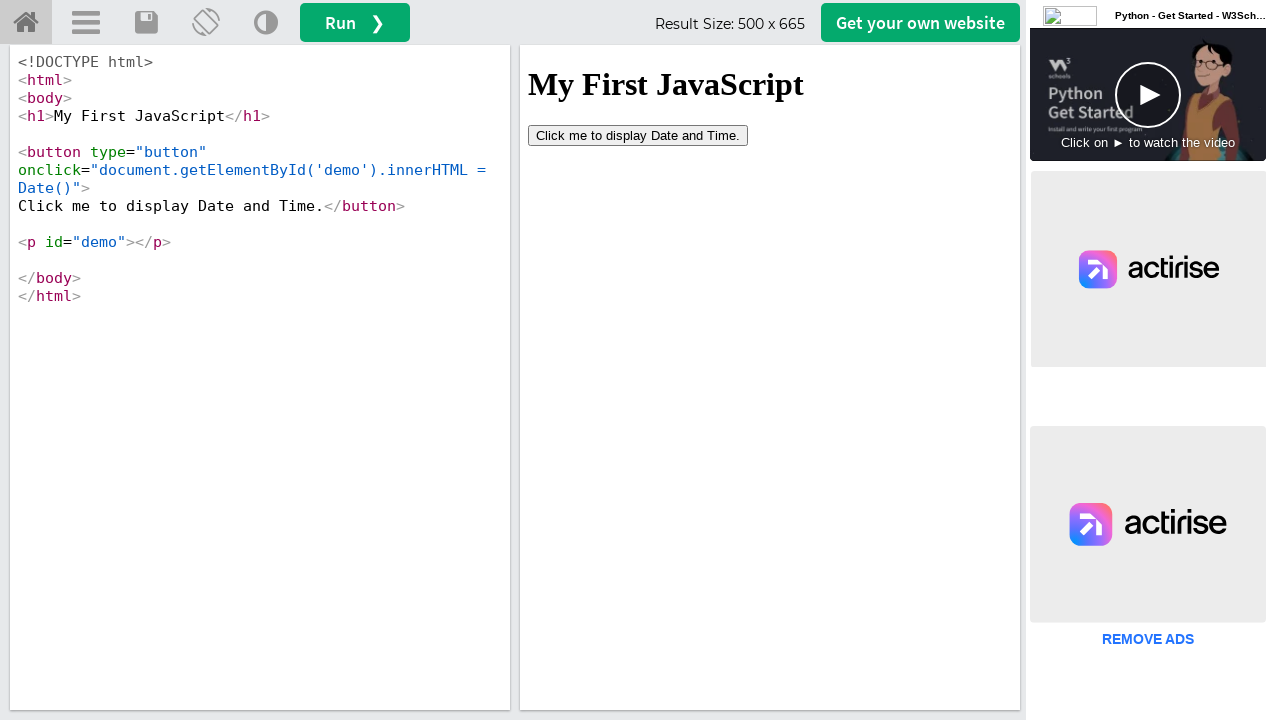

Located iframe with ID 'iframeResult'
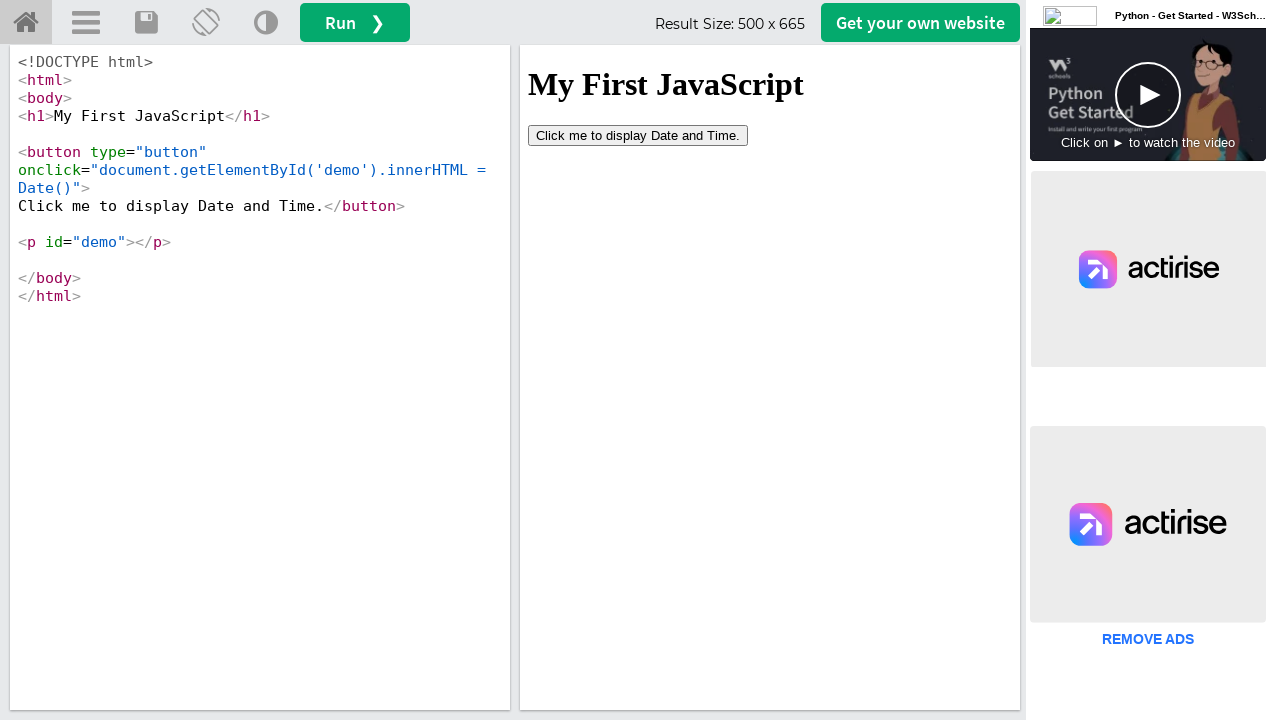

Clicked 'Click me' button inside the iframe at (638, 135) on iframe#iframeResult >> internal:control=enter-frame >> xpath=//button[contains(t
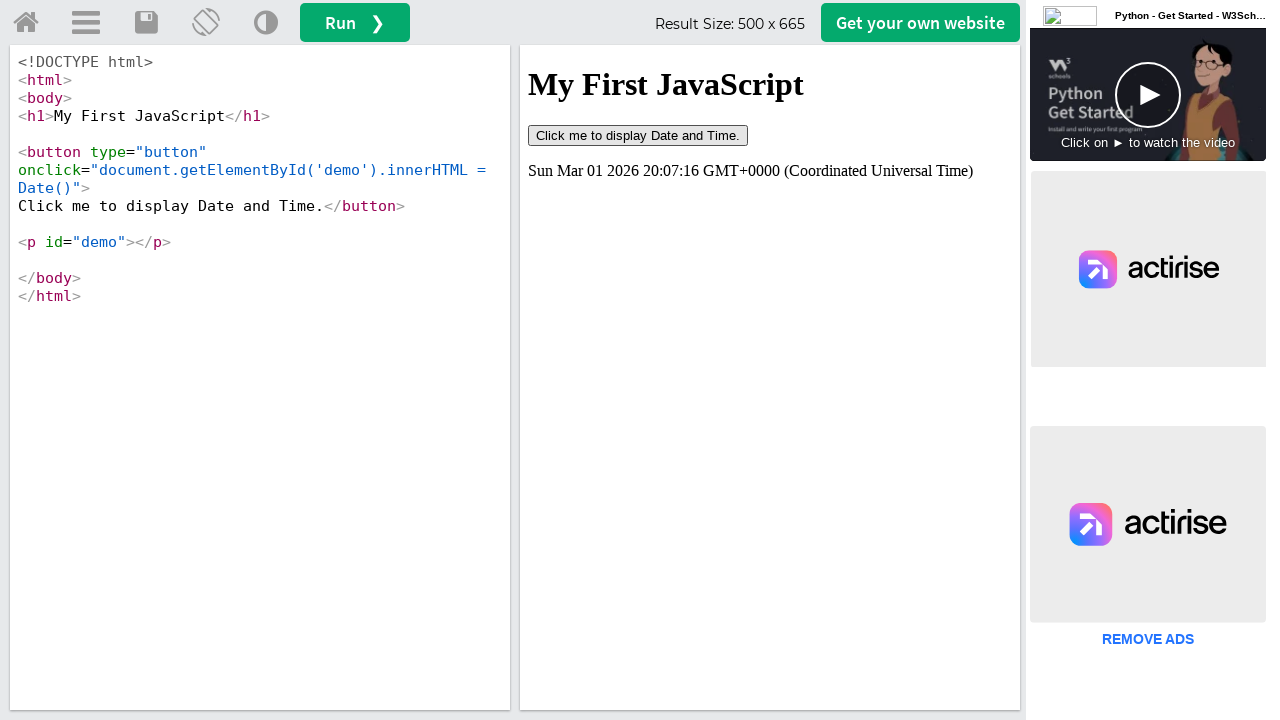

Clicked menu button in main content outside iframe at (86, 23) on a#menuButton
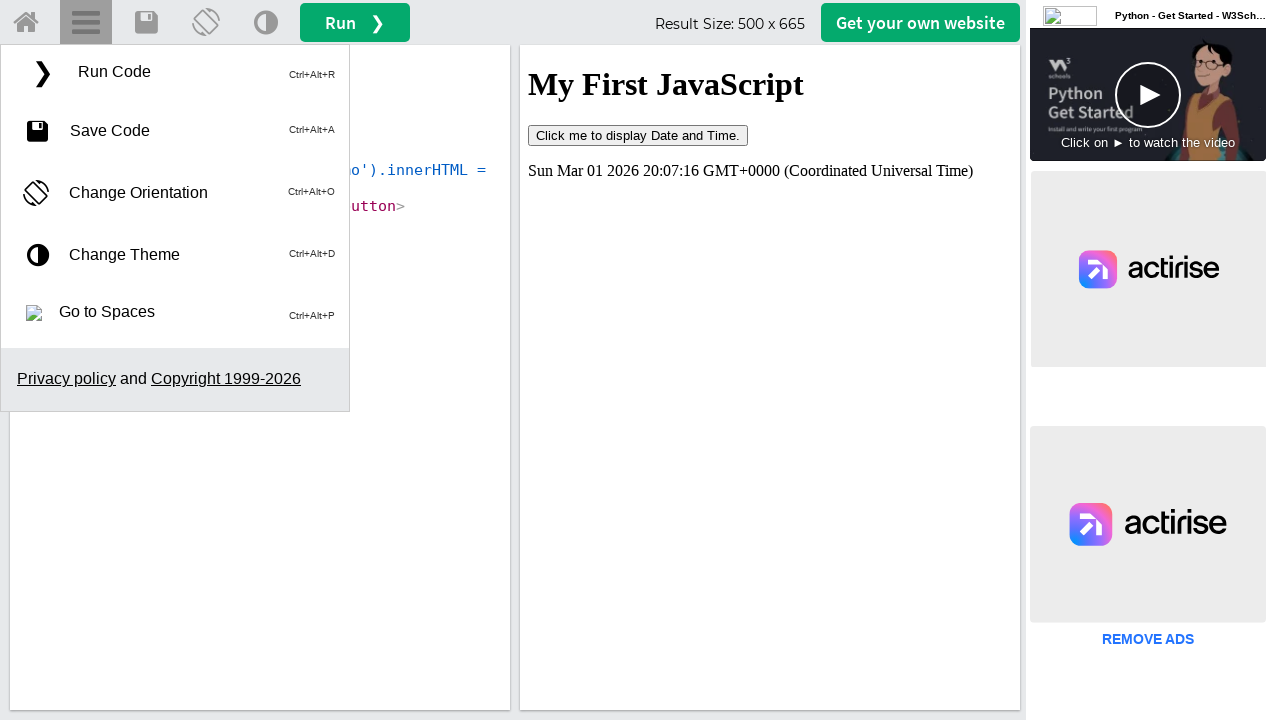

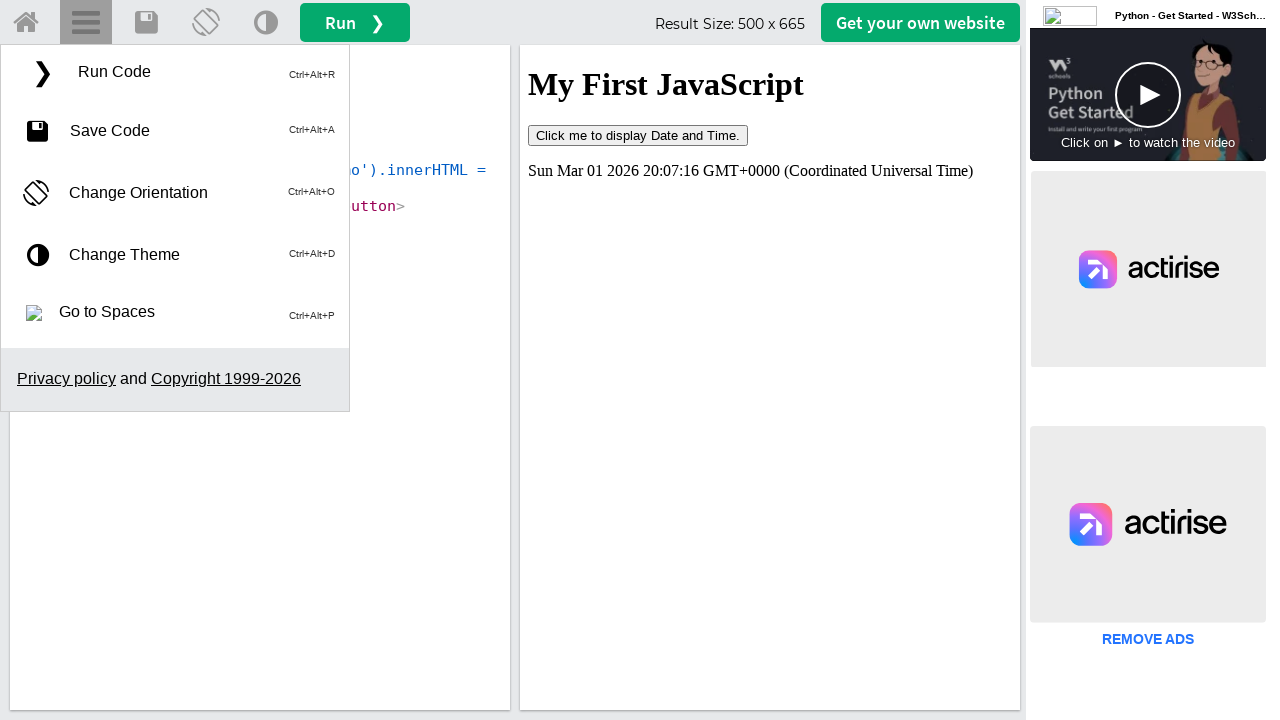